Tests clicking on a dropdown element identified by ID 'drop1' on a test automation practice page

Starting URL: https://omayo.blogspot.com/

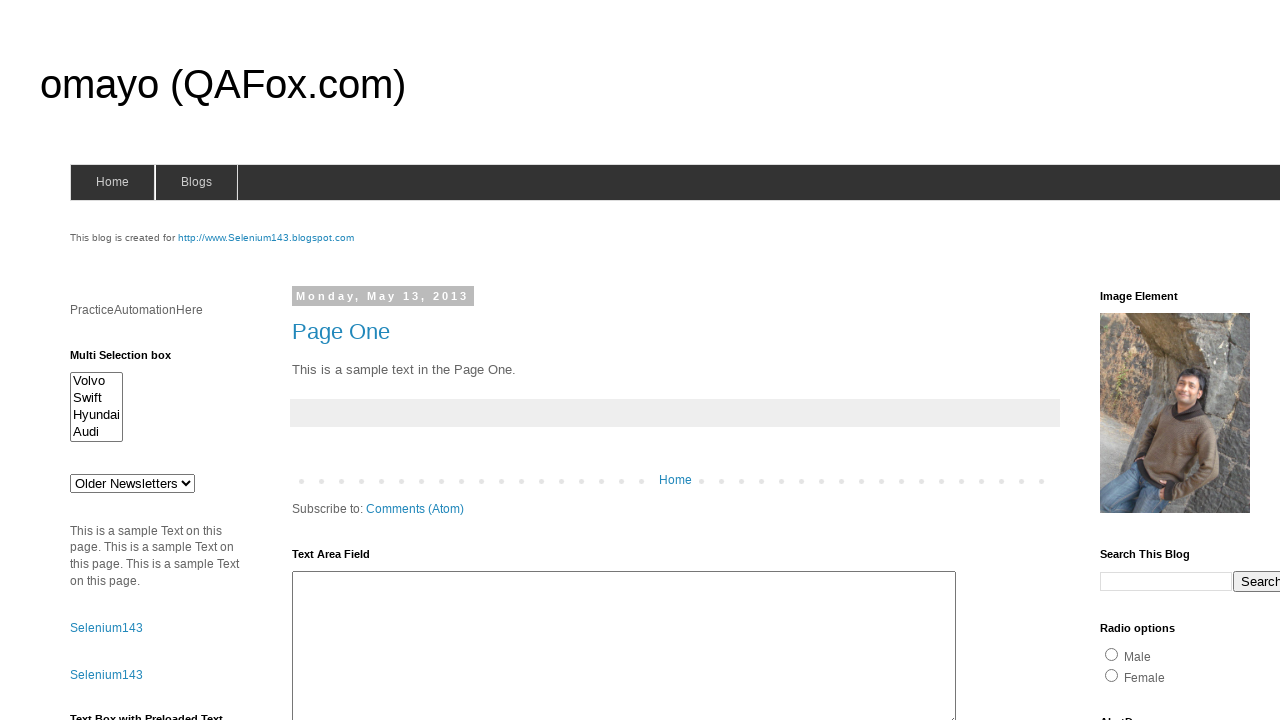

Navigated to test automation practice page at https://omayo.blogspot.com/
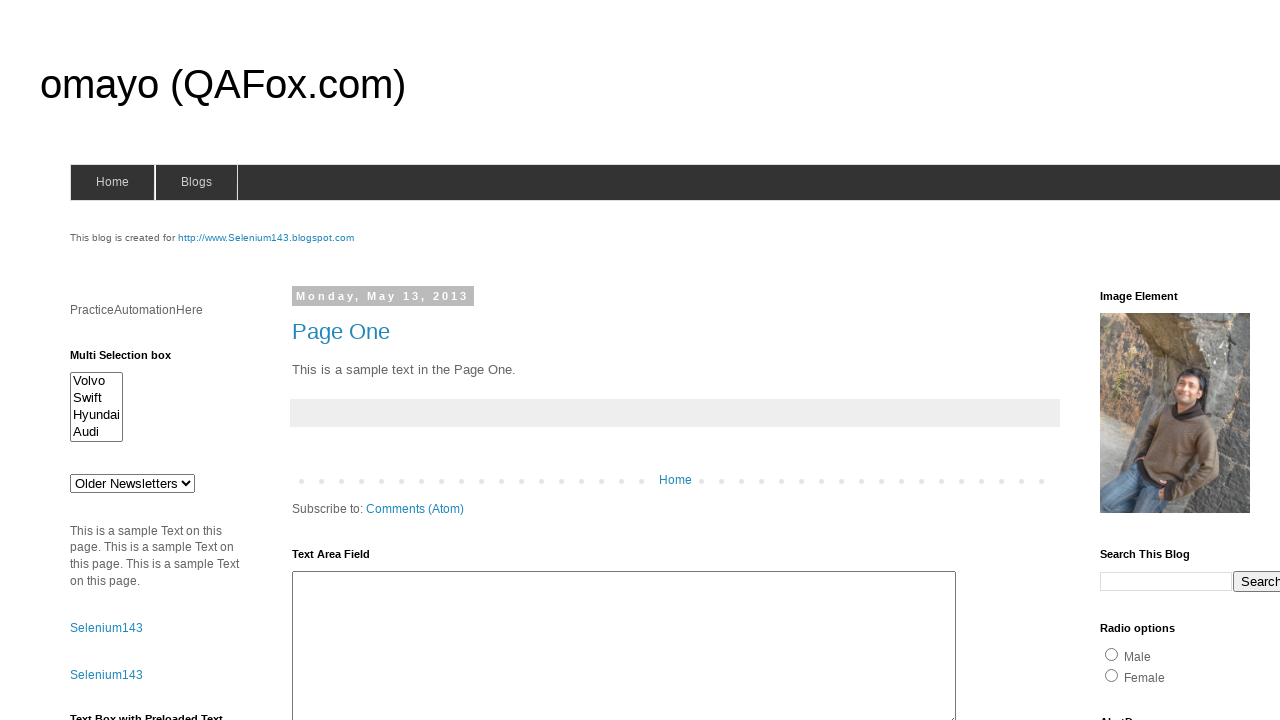

Clicked on dropdown element with ID 'drop1' at (132, 483) on #drop1
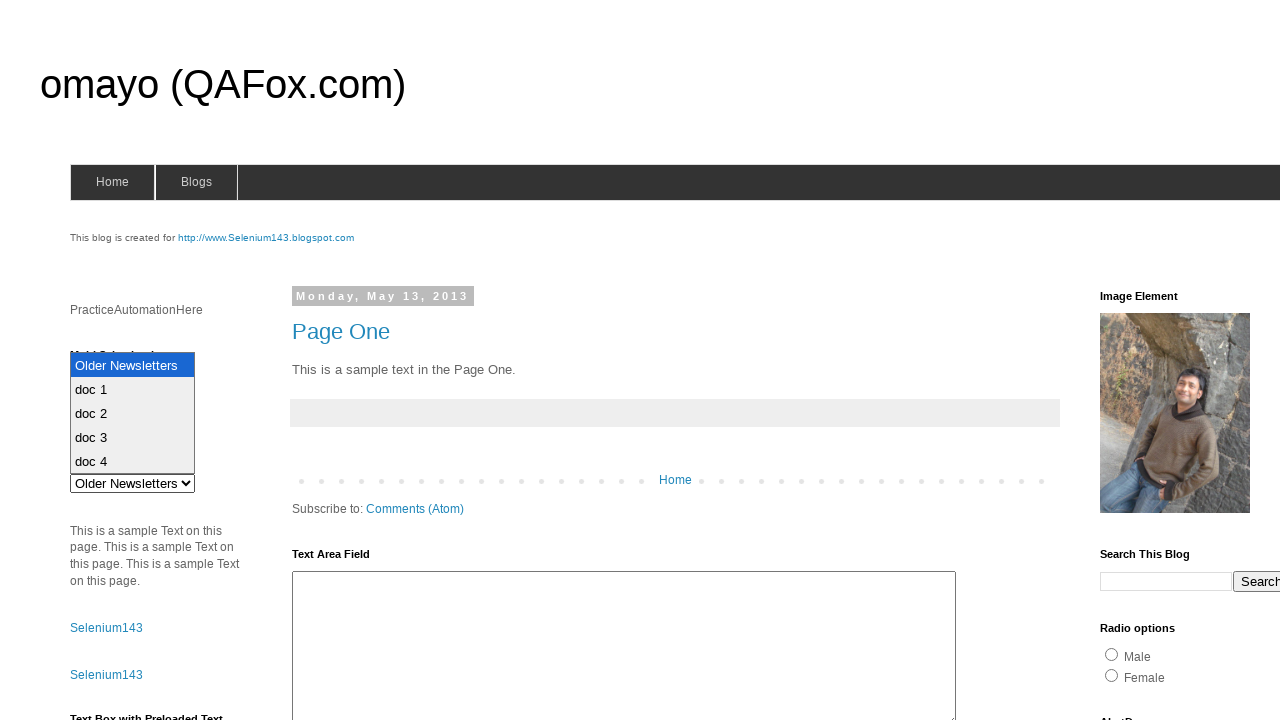

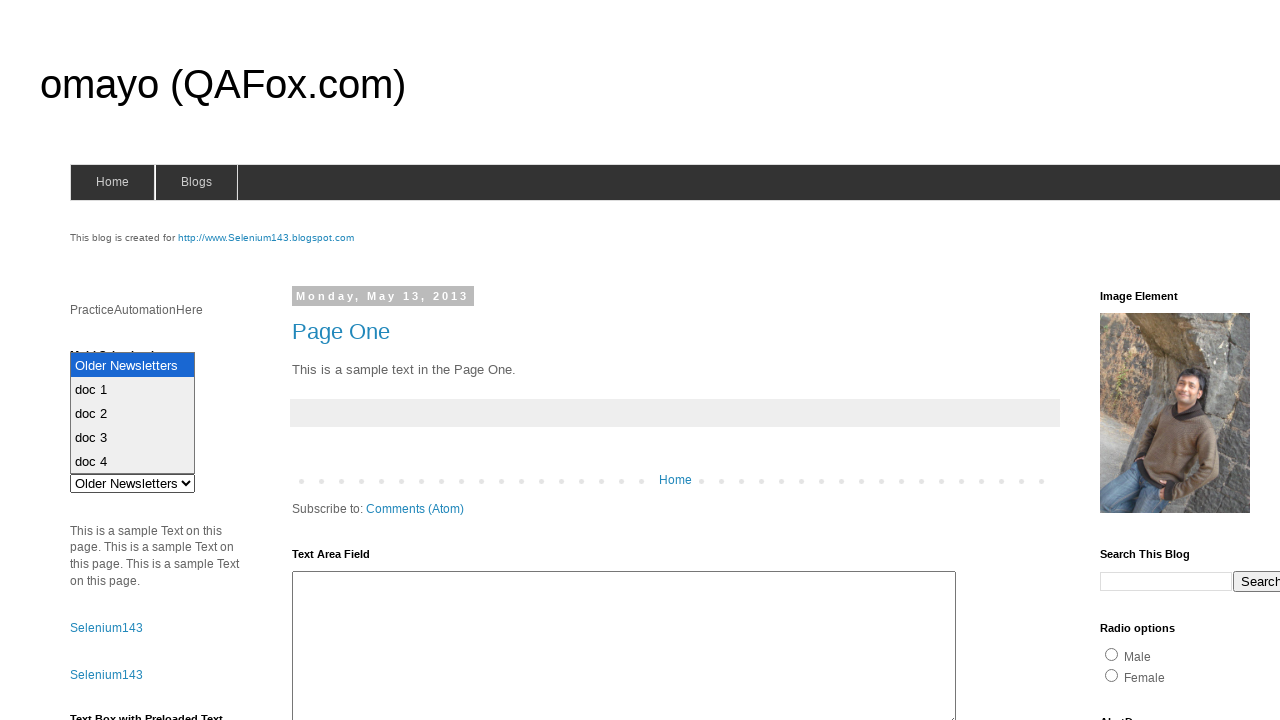